Tests JavaScript alert dialog handling by clicking a confirm box button and interacting with the dialog that appears

Starting URL: https://www.lambdatest.com/selenium-playground/javascript-alert-box-demo

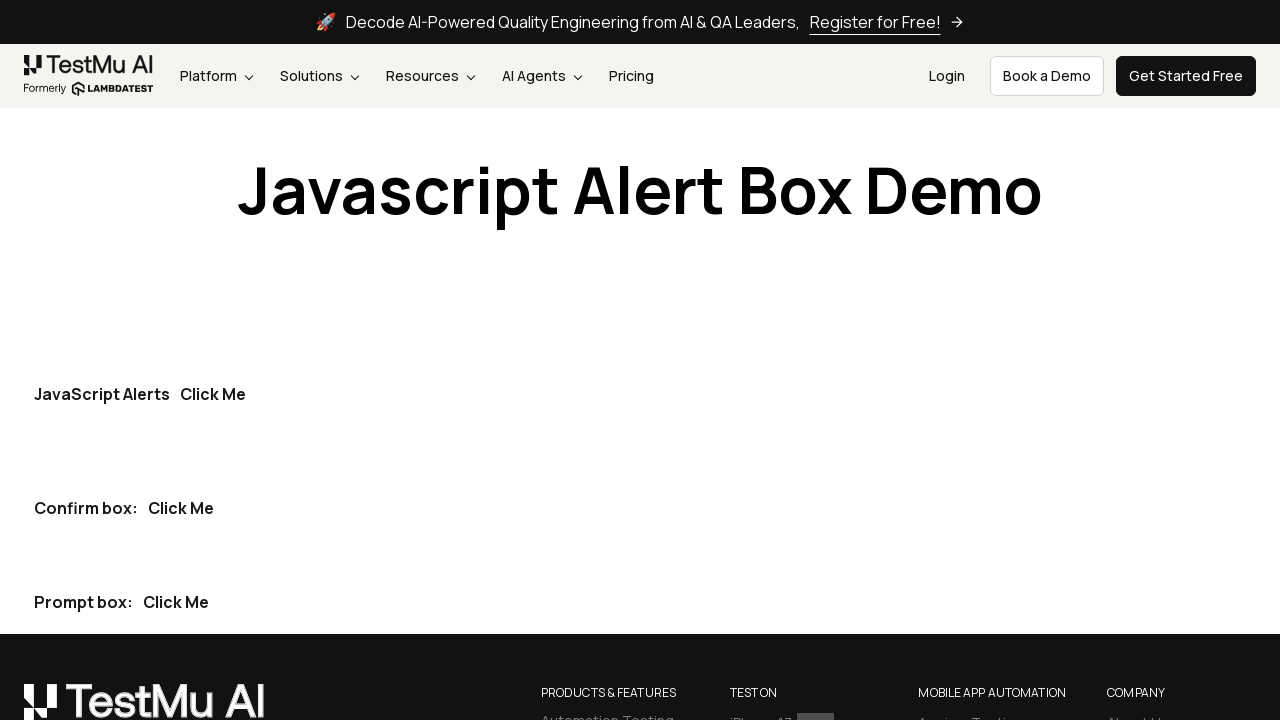

Set up dialog handler to dismiss dialogs
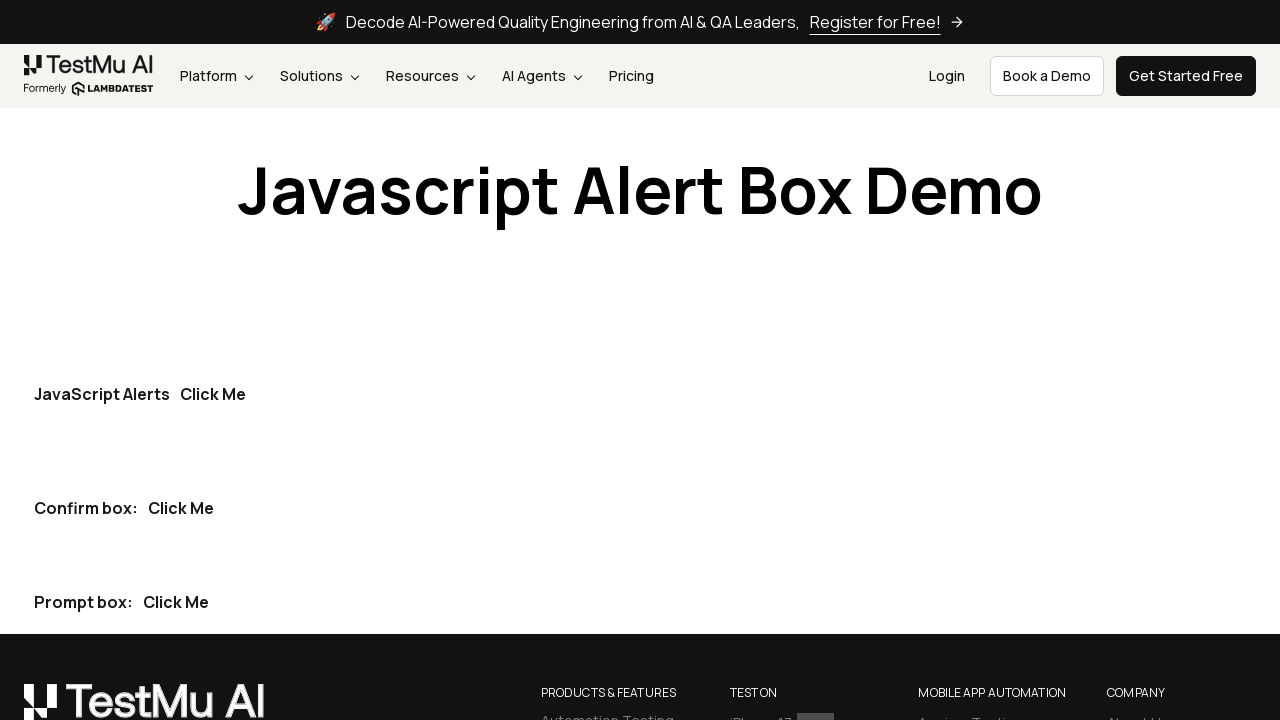

Clicked the confirm box button at (181, 508) on p >> internal:has-text="Confirm box:Click Me"i >> internal:role=button
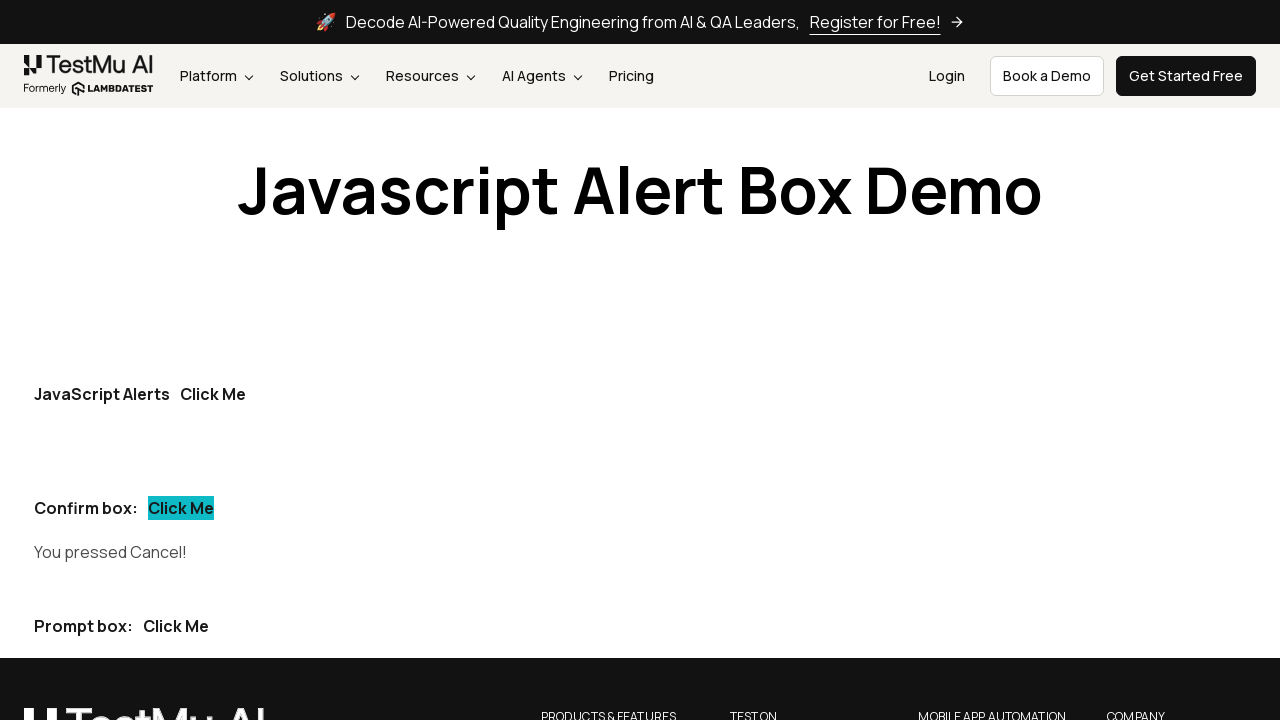

Verified dialog was dismissed and 'You pressed Cancel!' message appeared
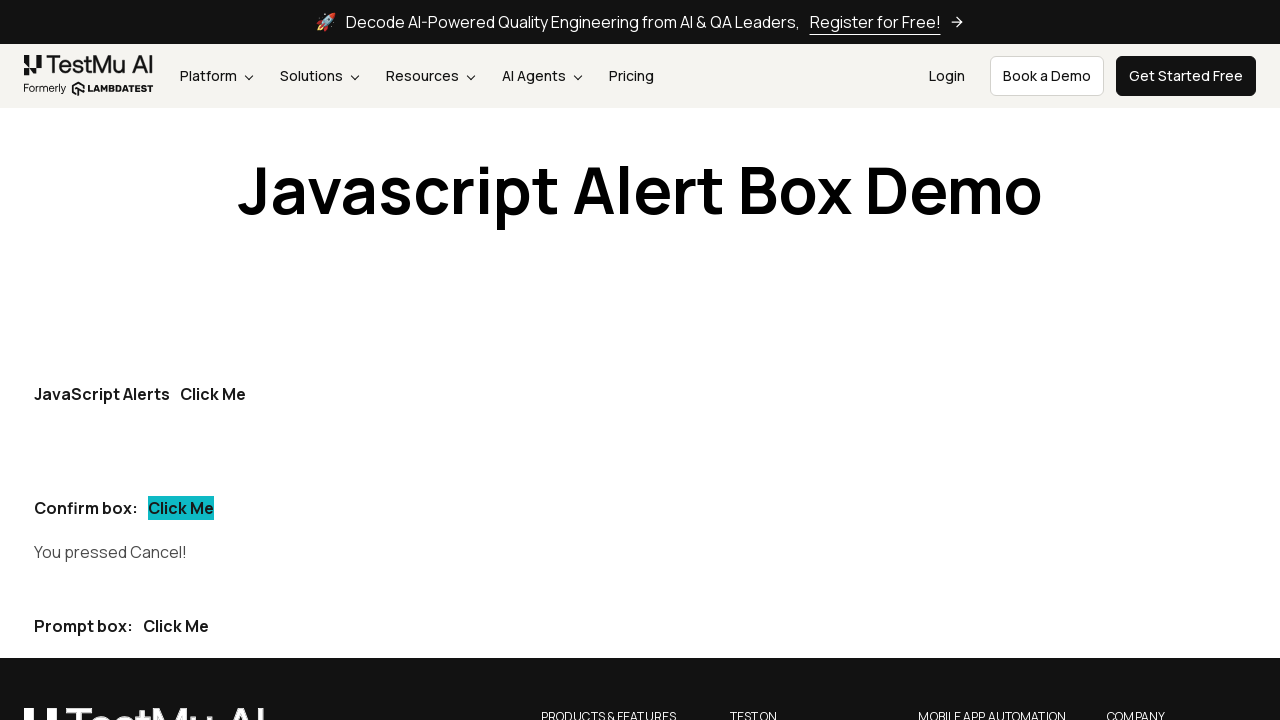

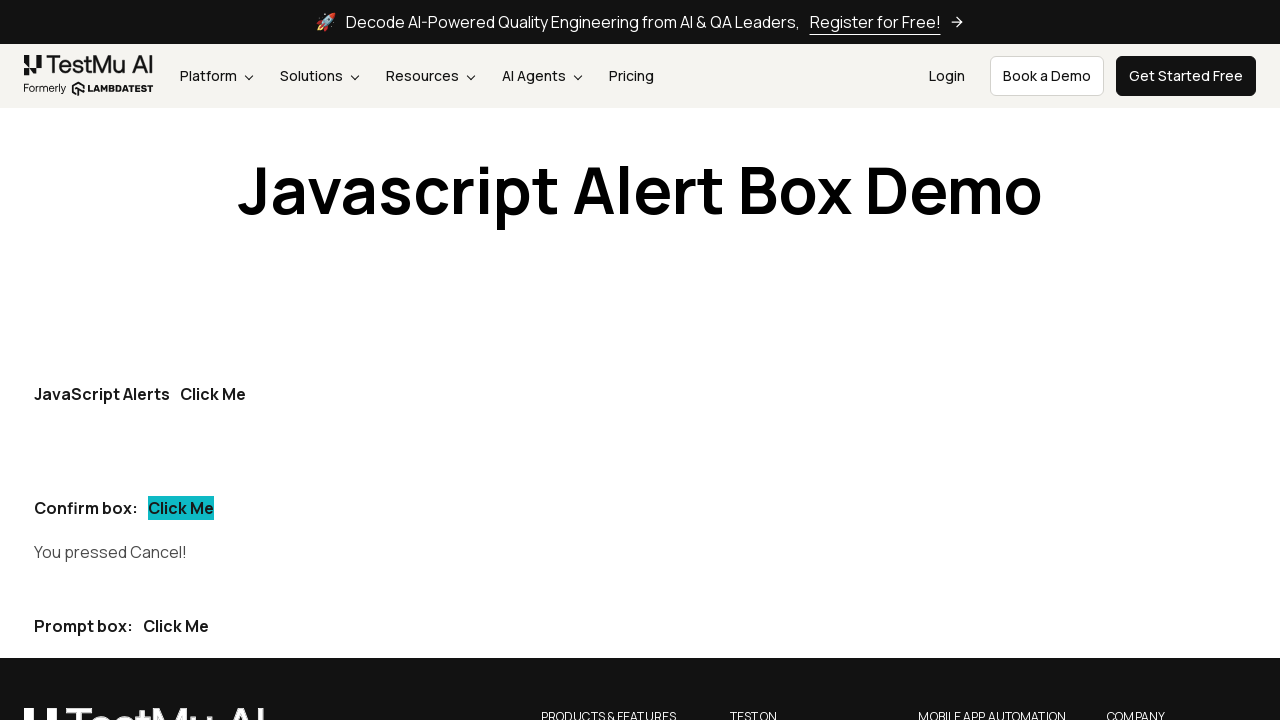